Navigates to Hacker News, verifies that posts are displayed with titles and ranks, then clicks through pagination to verify multiple pages load correctly

Starting URL: https://news.ycombinator.com/

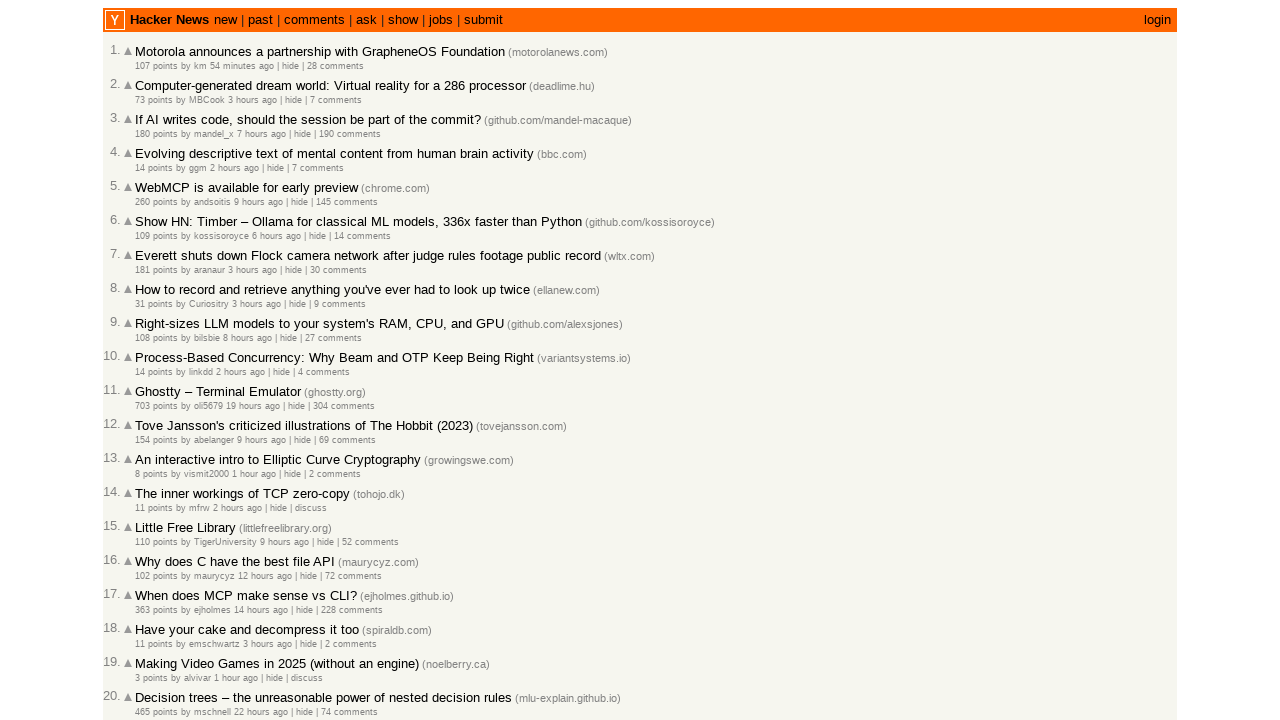

Waited for post elements to load on Hacker News homepage
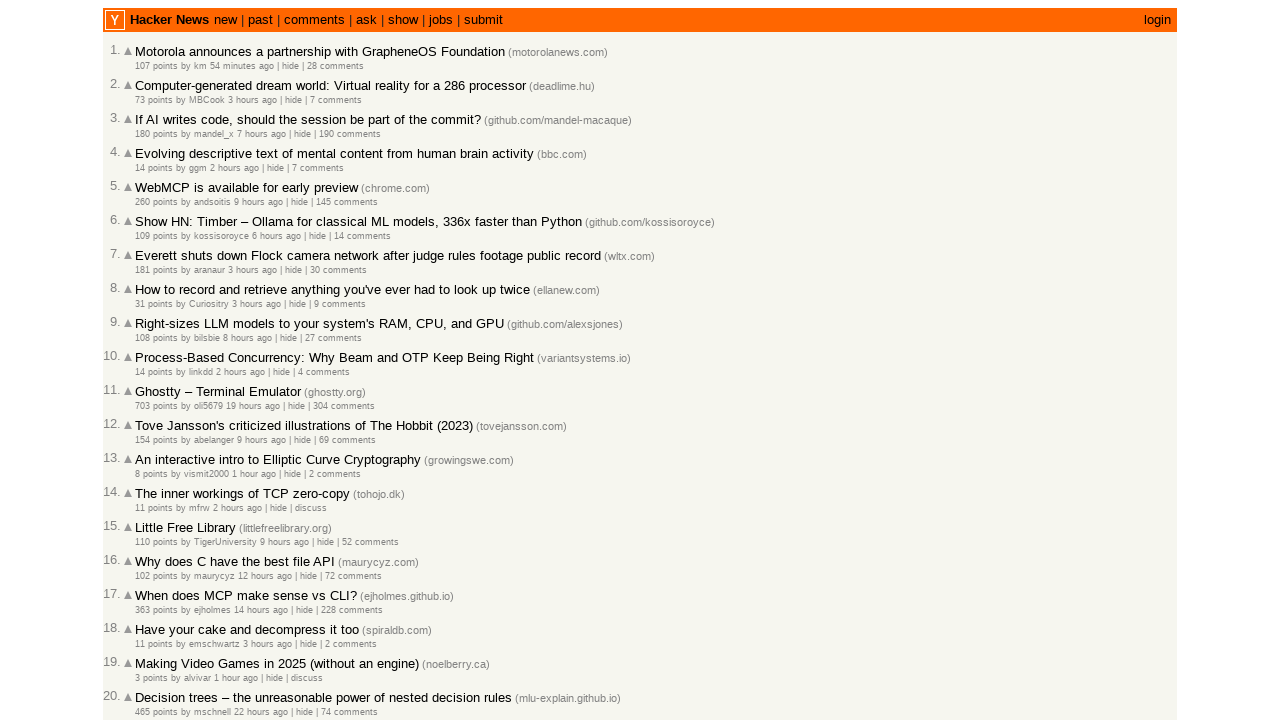

Verified post titles are present
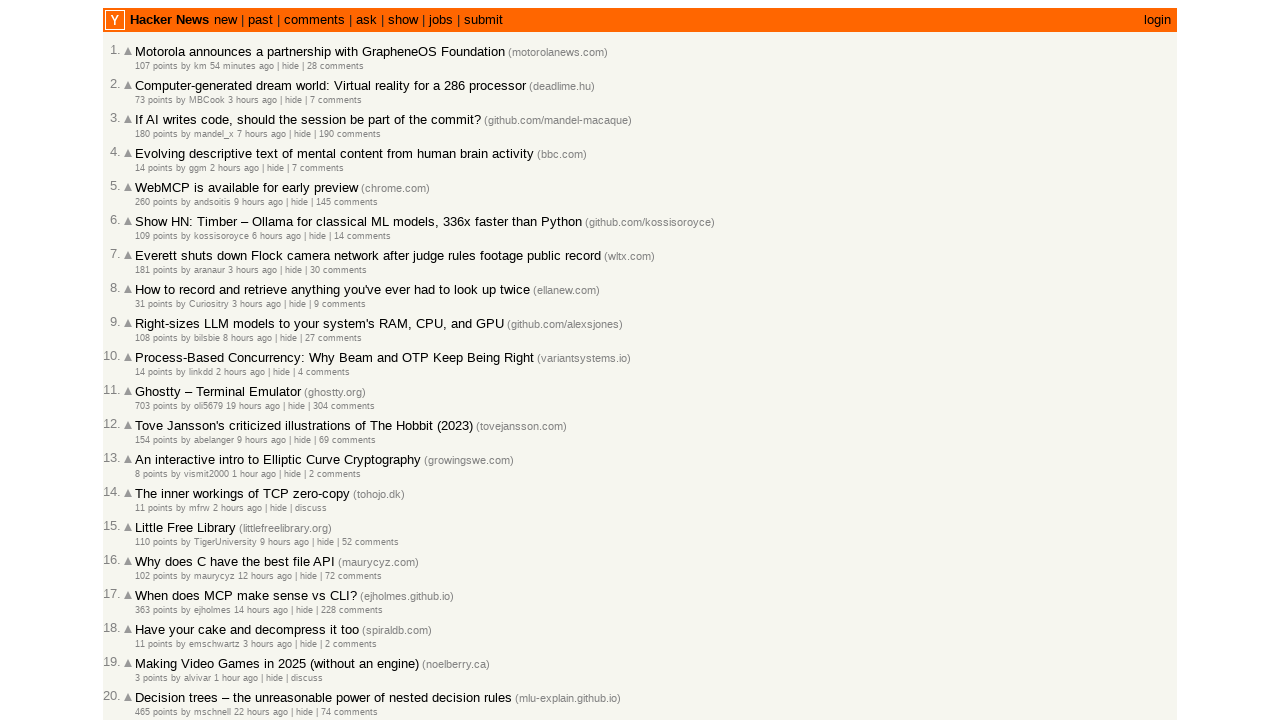

Verified post ranks are present
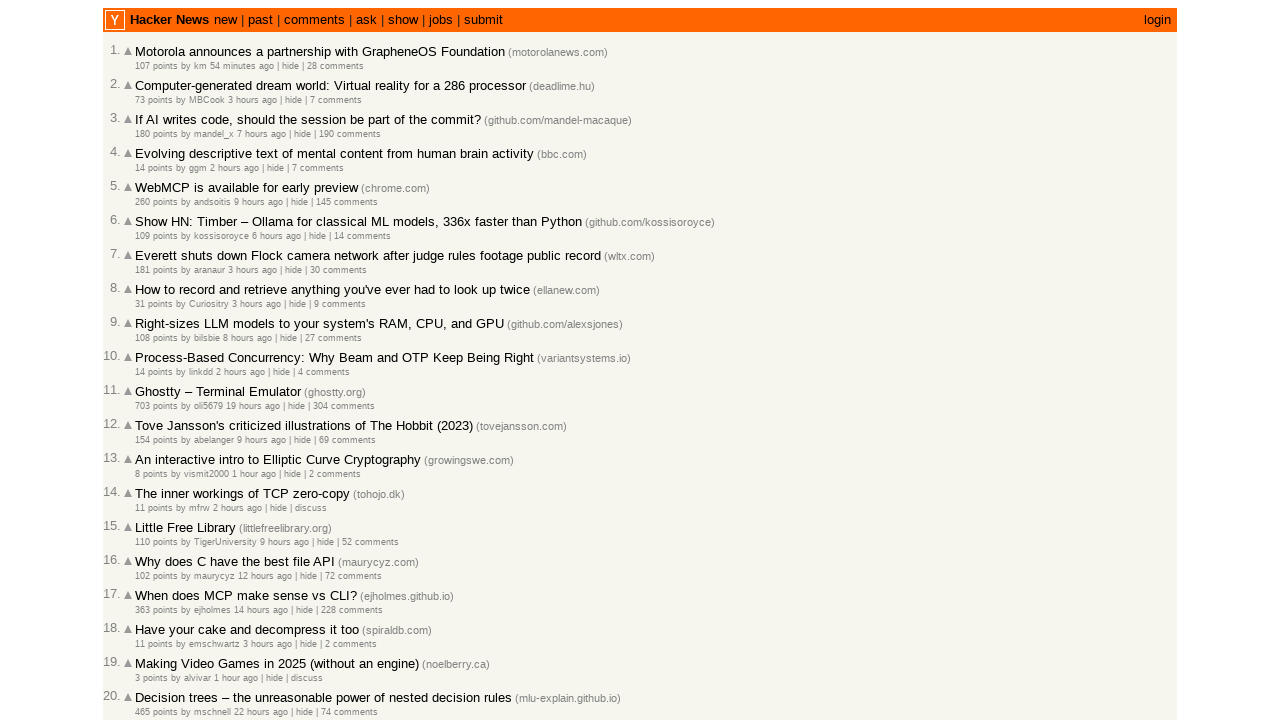

Clicked the 'More' link to navigate to next page at (149, 616) on .morelink
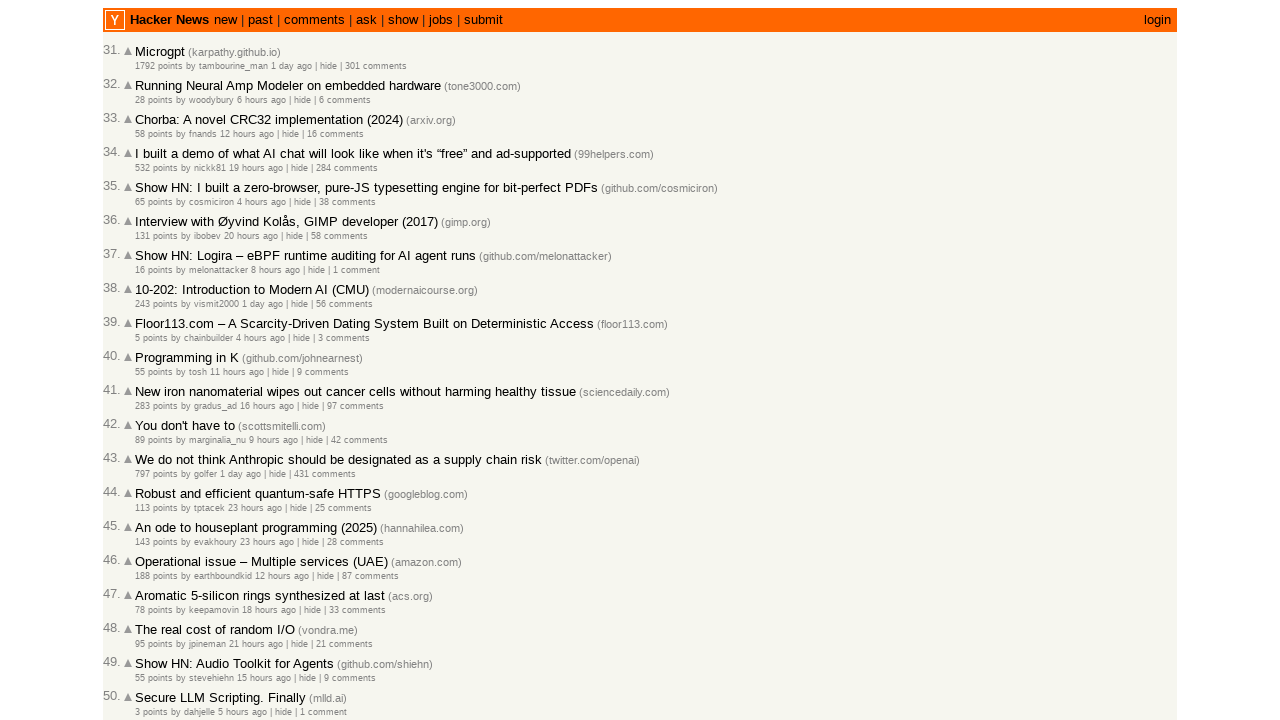

Next page of posts loaded successfully
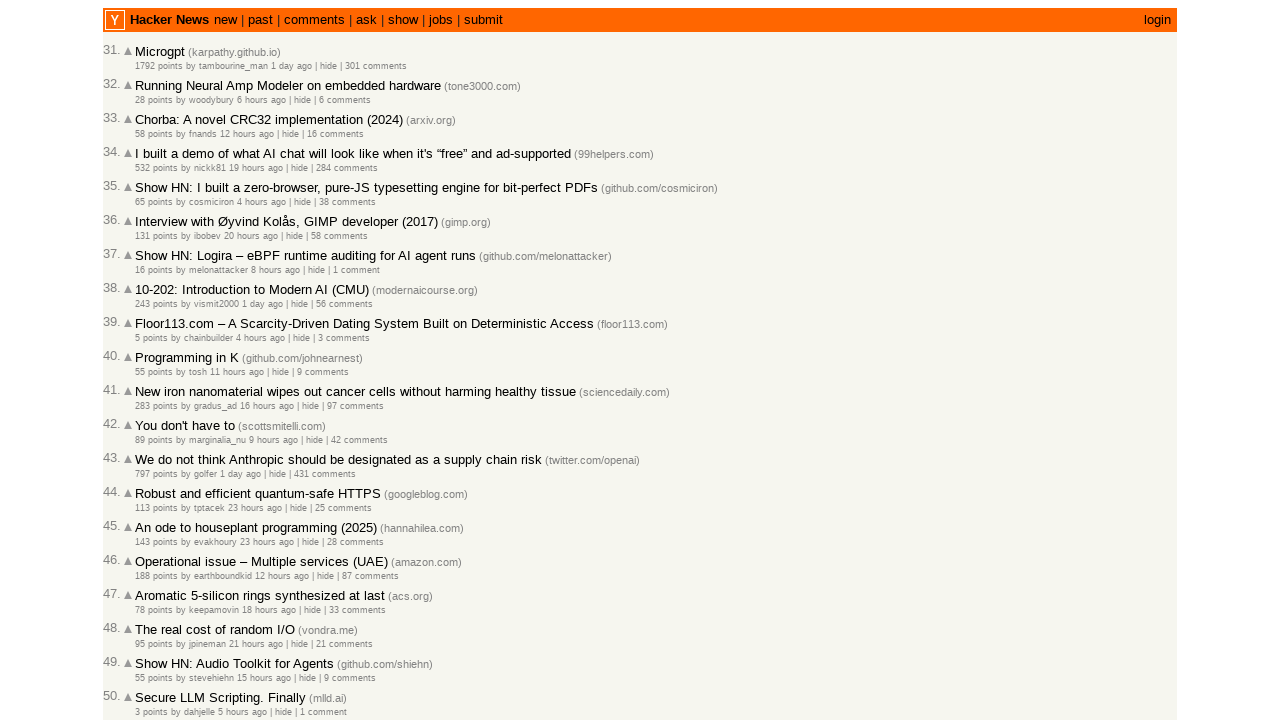

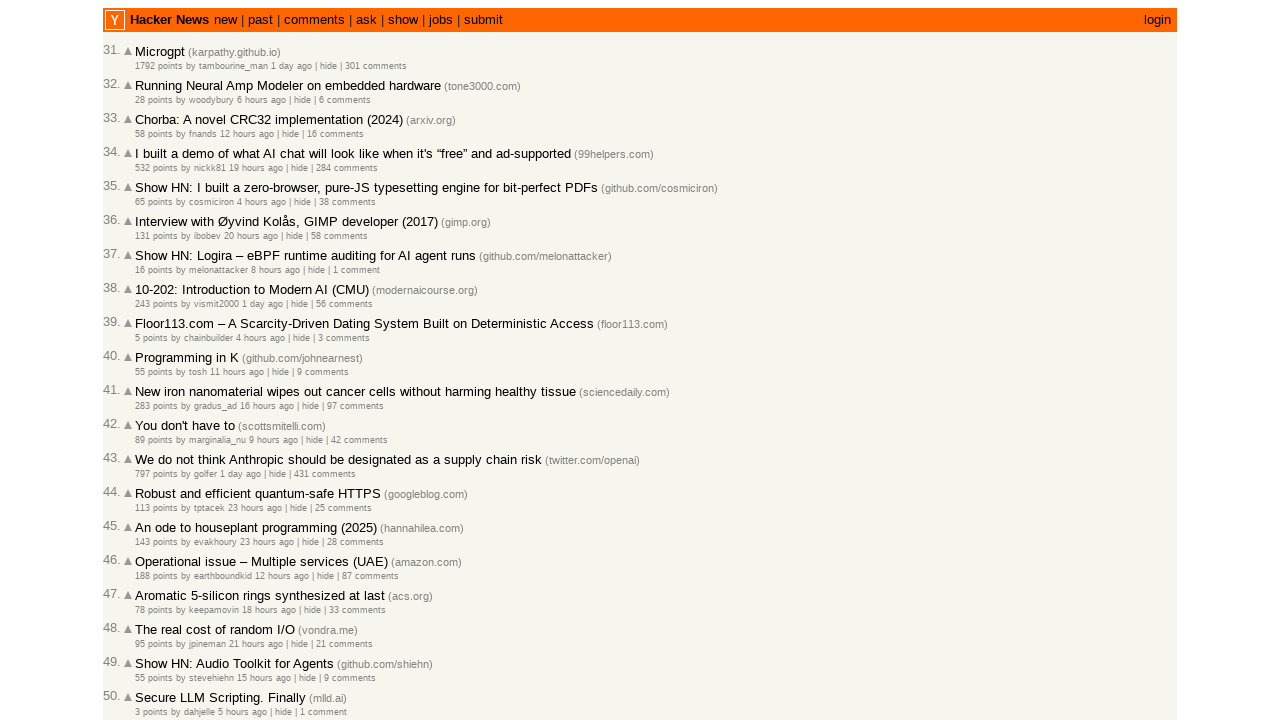